Tests navigation menu hover interactions by hovering over each main menu item and verifying that sub-menus appear

Starting URL: https://daviktapes.com/

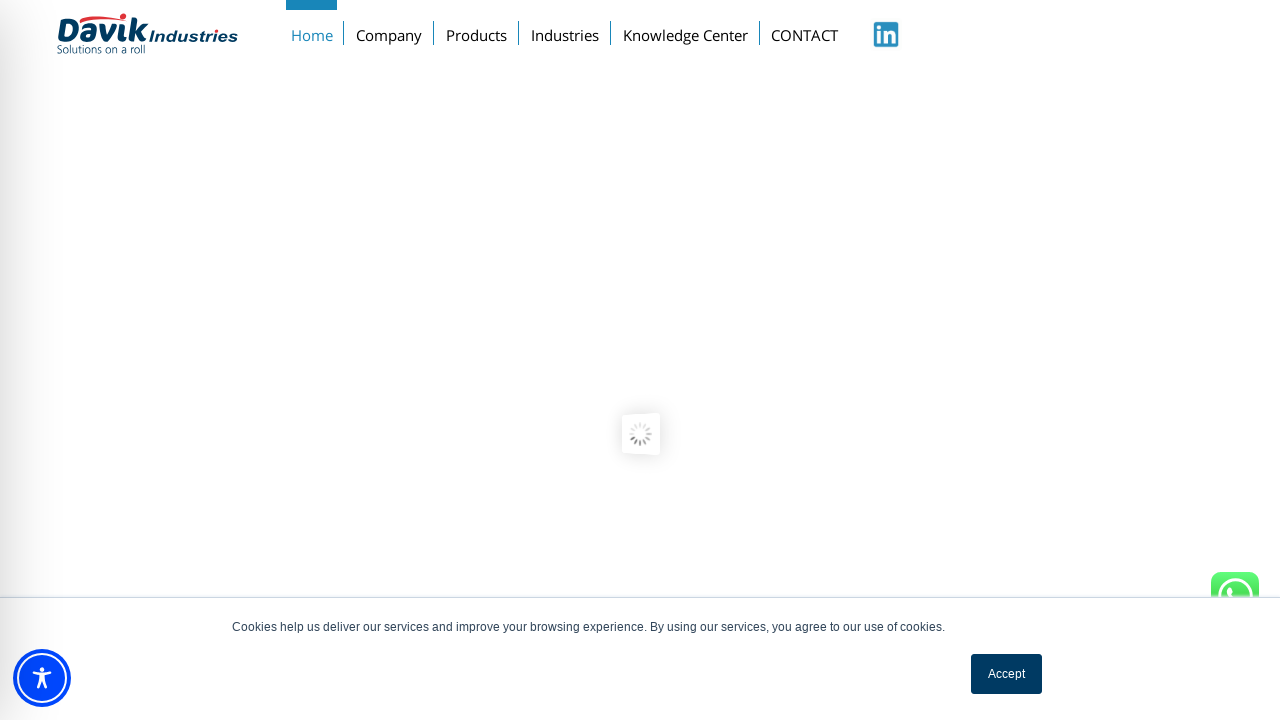

Navigated to https://daviktapes.com/
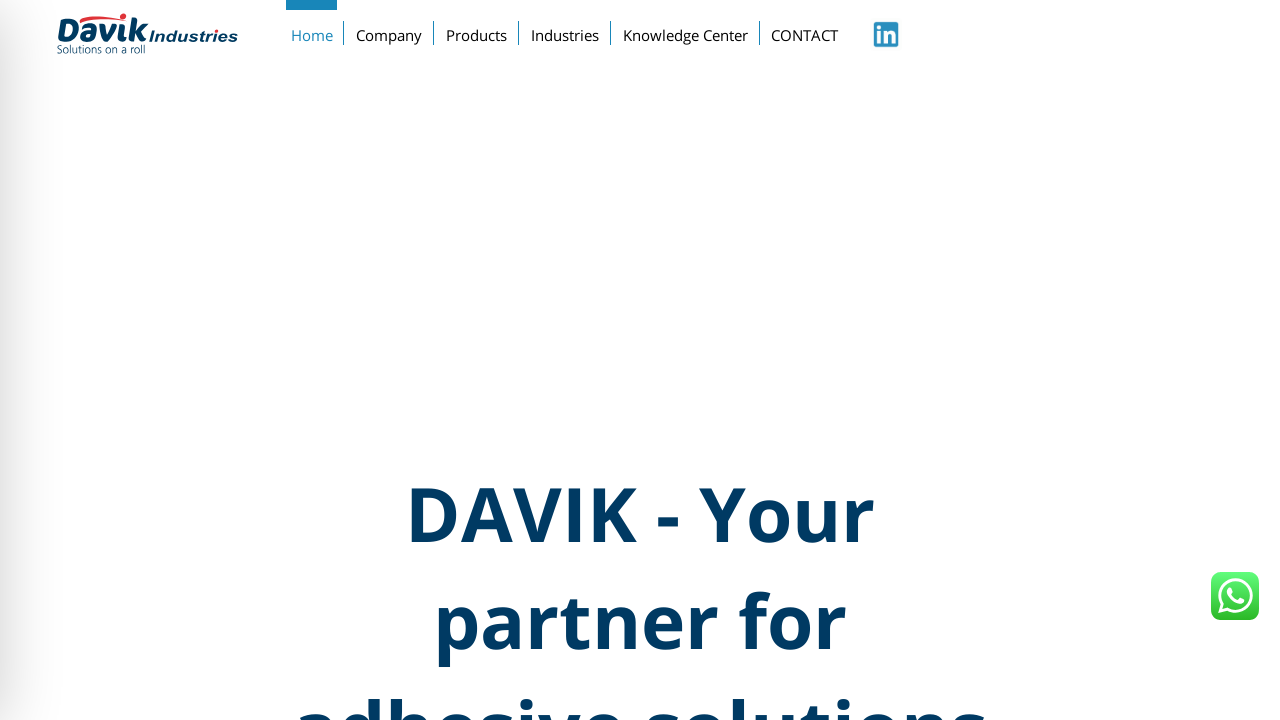

Hovered over Company menu item at (389, 31) on text=Company >> nth=0
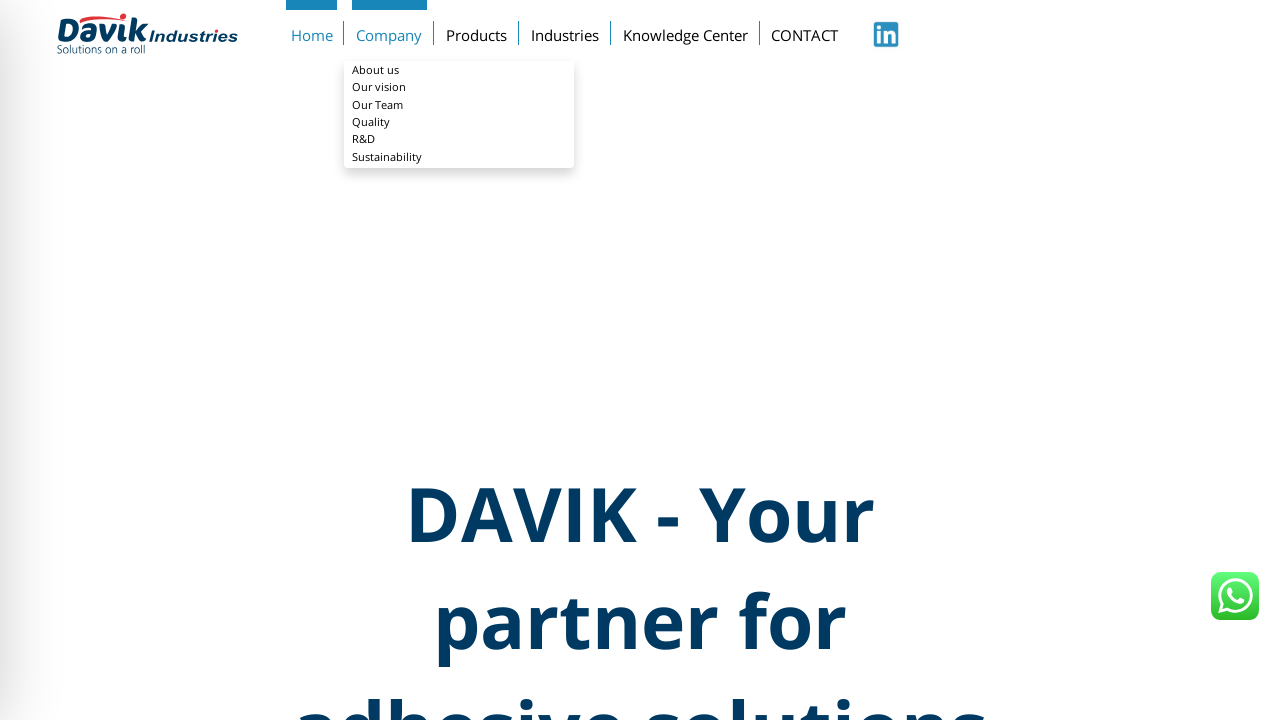

Quality submenu appeared after hovering over Company
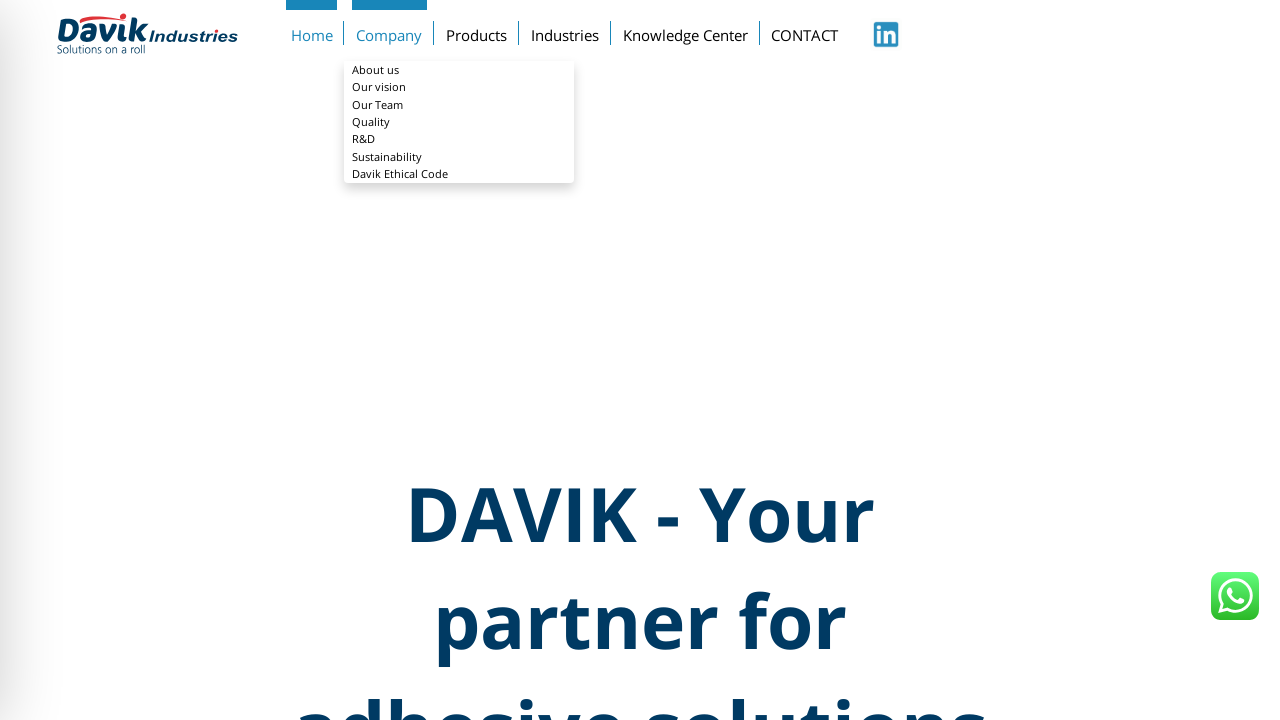

Hovered over Product menu item at (477, 31) on text=Product >> nth=0
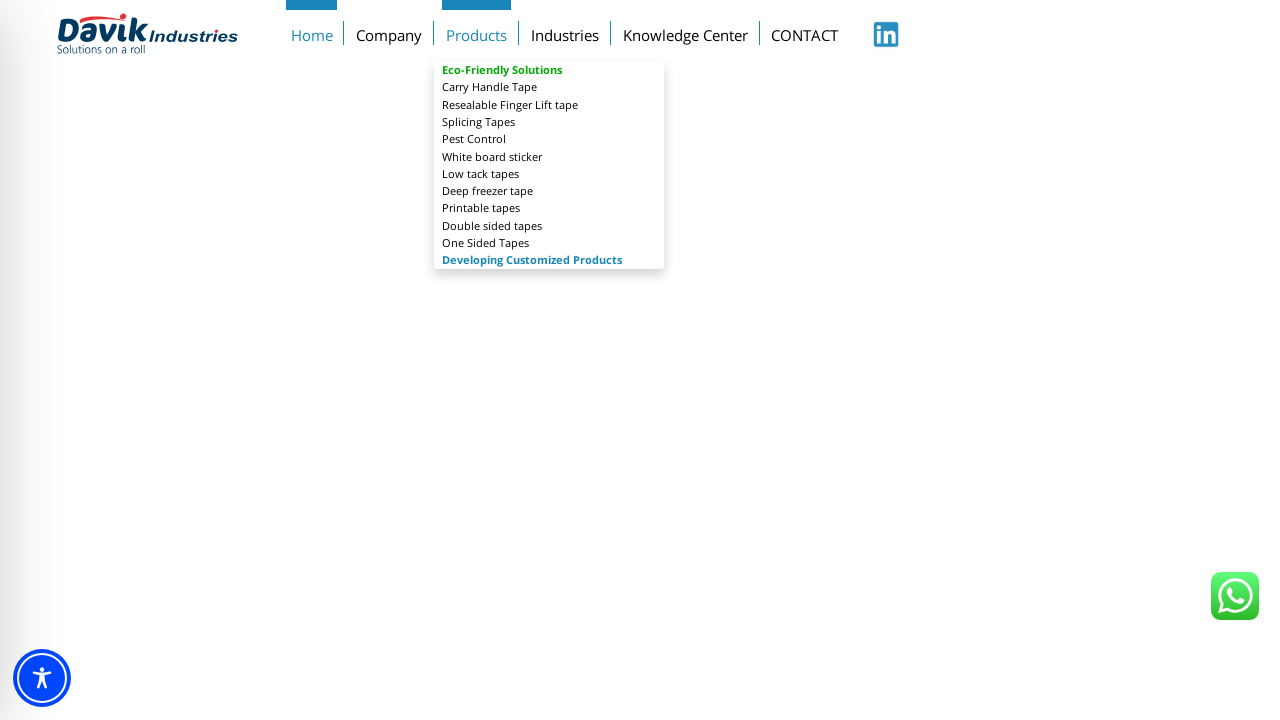

Pest Control submenu appeared after hovering over Product
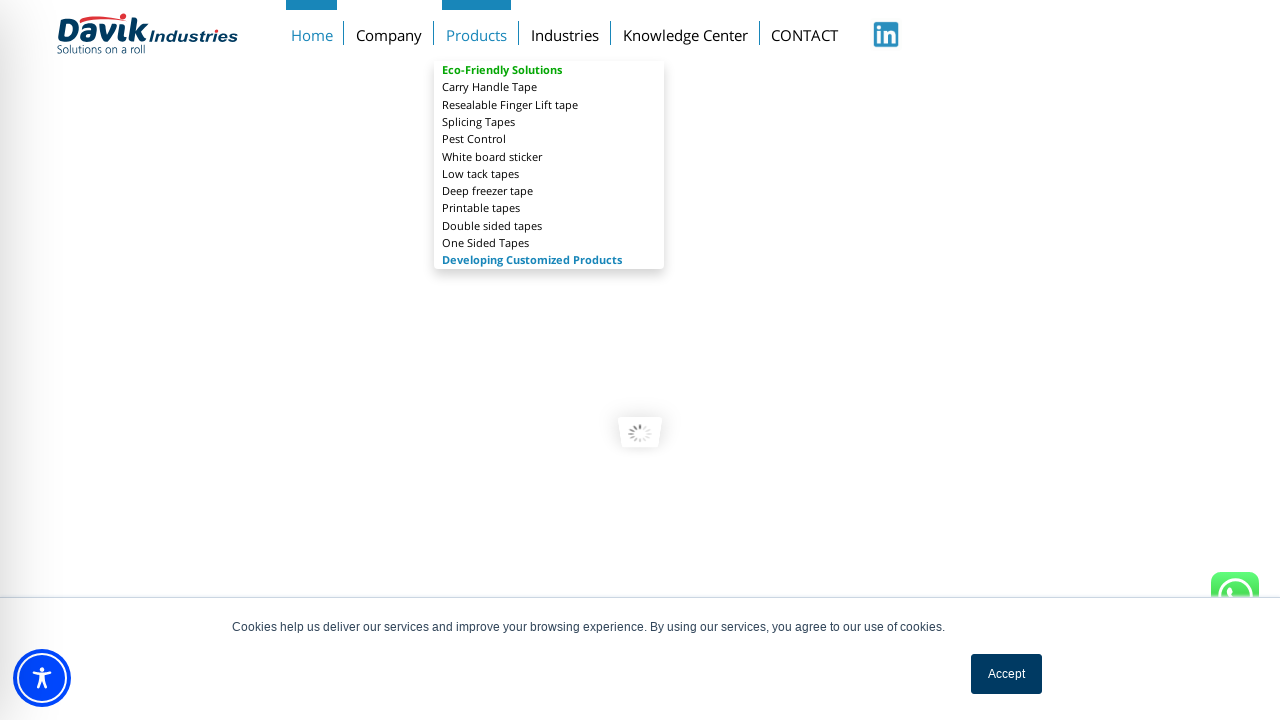

Hovered over Industries menu item at (565, 31) on text=Industries >> nth=0
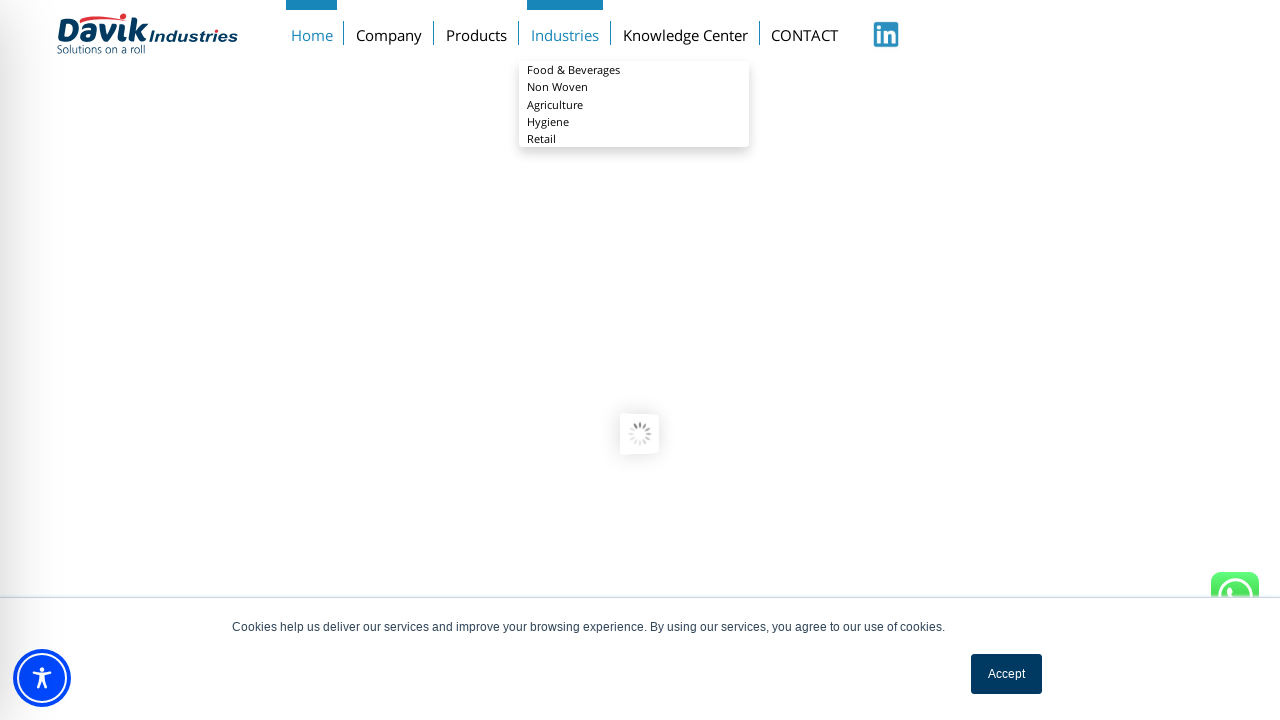

Retail submenu appeared after hovering over Industries
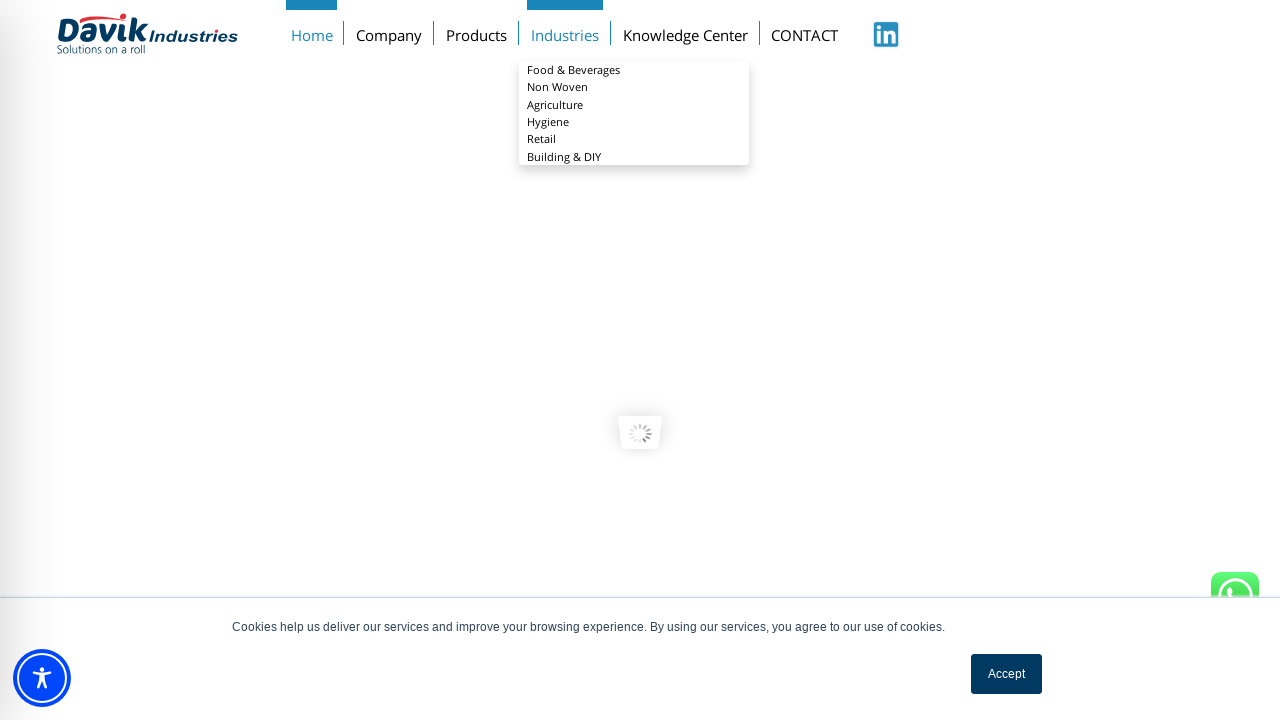

Hovered over Knowledge Center menu item at (685, 31) on text=Knowledge Center >> nth=0
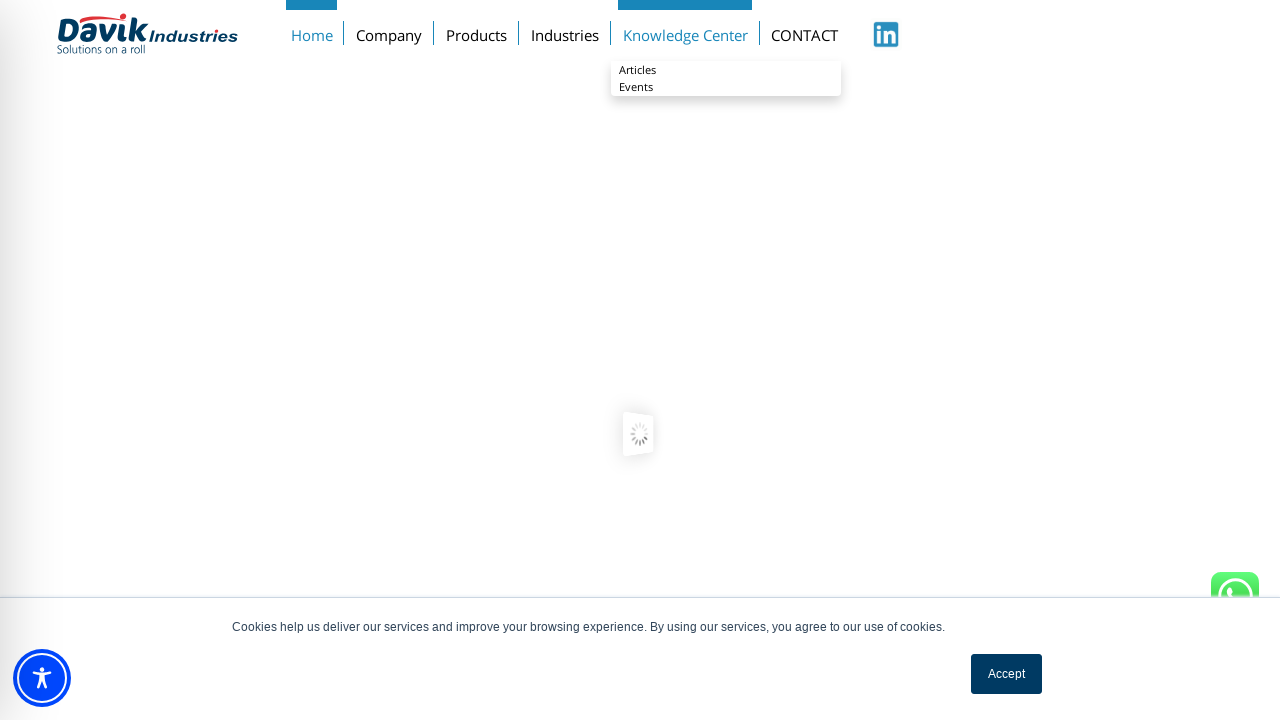

Events submenu appeared after hovering over Knowledge Center
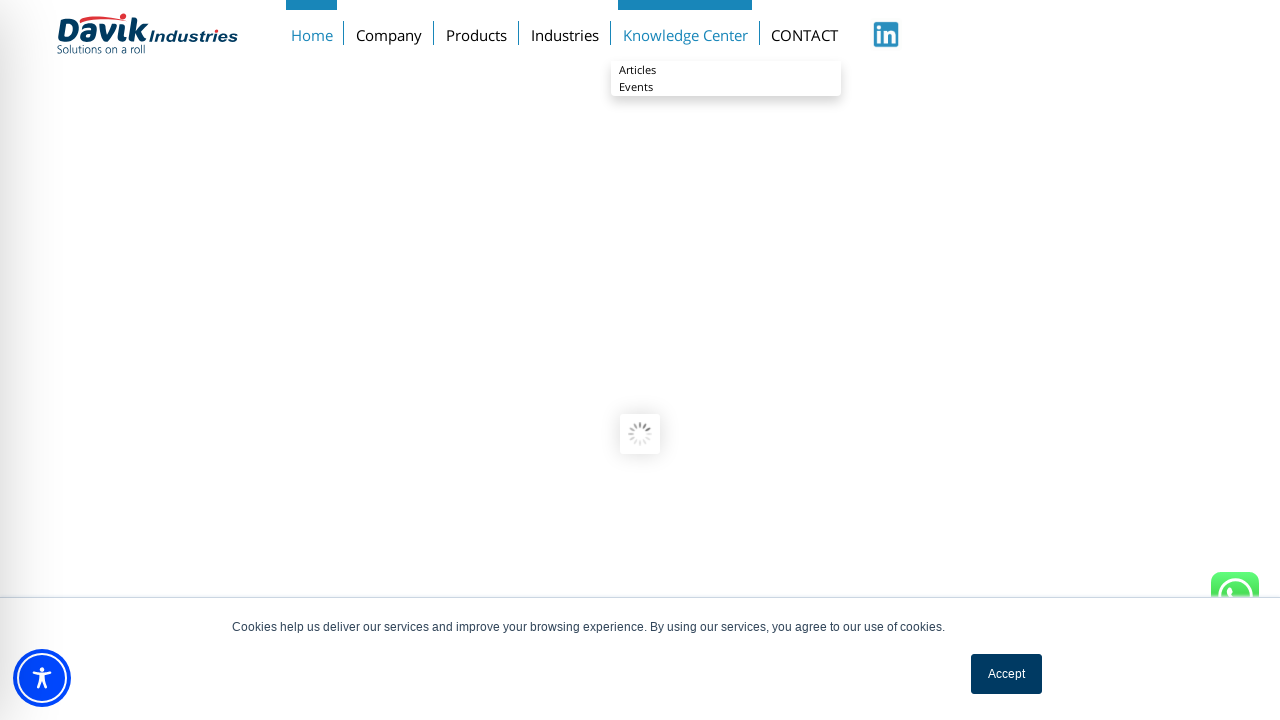

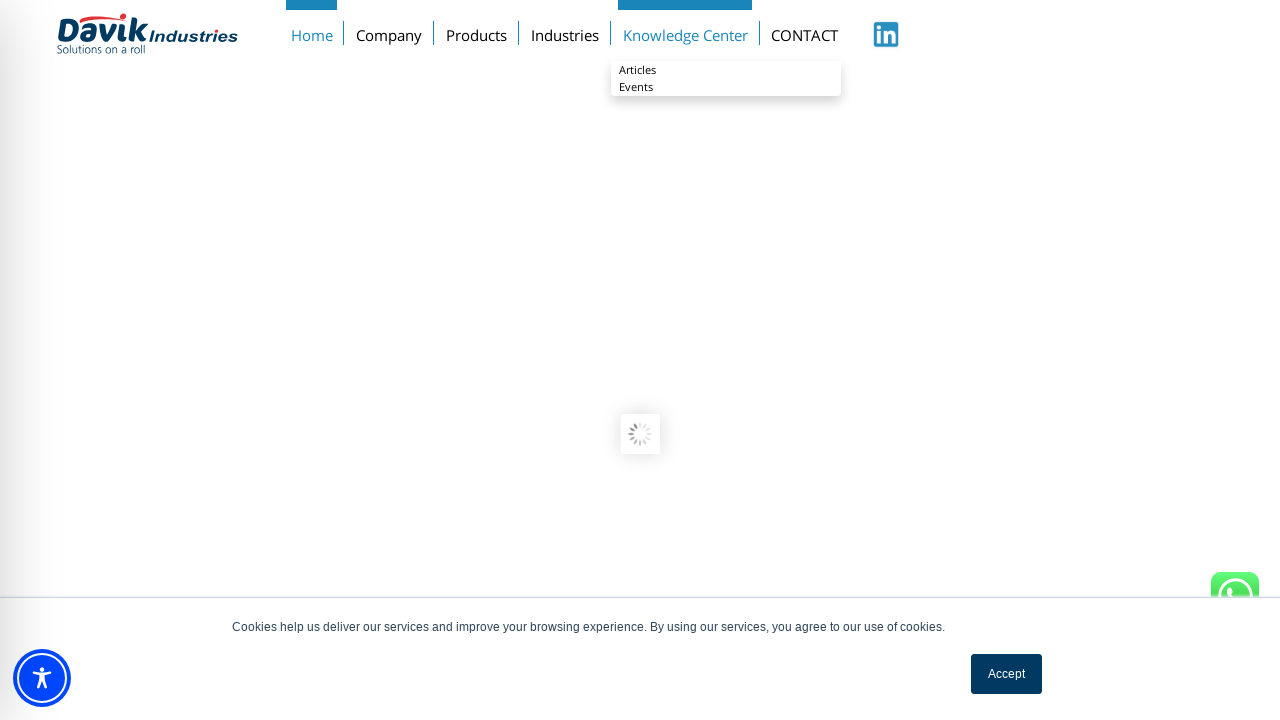